Tests dynamic page loading where the target element is initially hidden, clicking Start and waiting for the hidden element to become visible.

Starting URL: http://the-internet.herokuapp.com/dynamic_loading/1

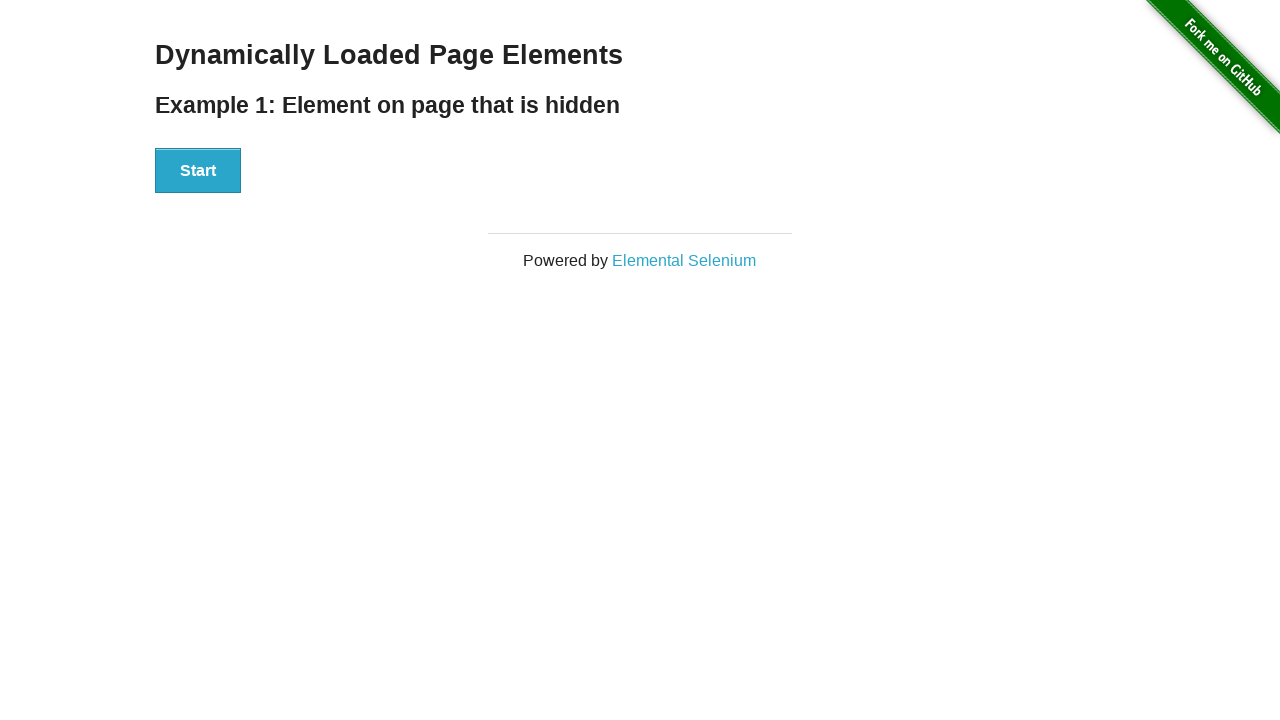

Clicked the Start button to initiate dynamic loading at (198, 171) on #start button
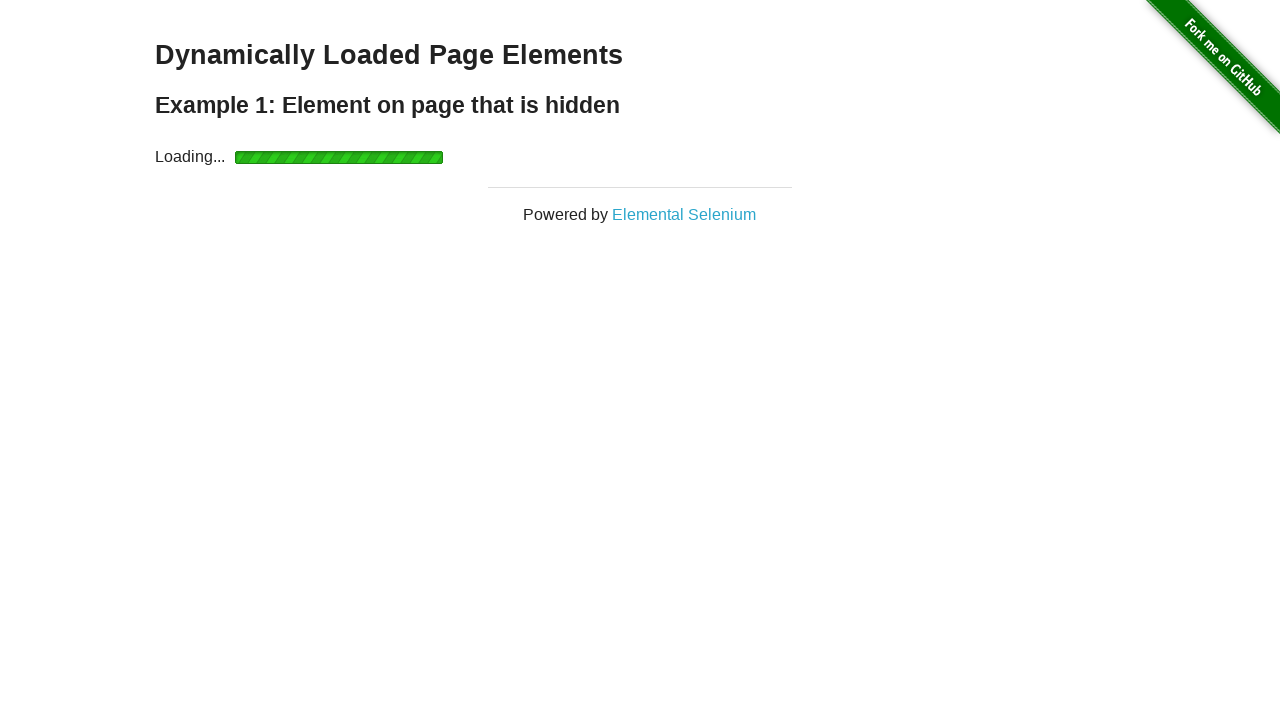

Waited for the finish element to become visible
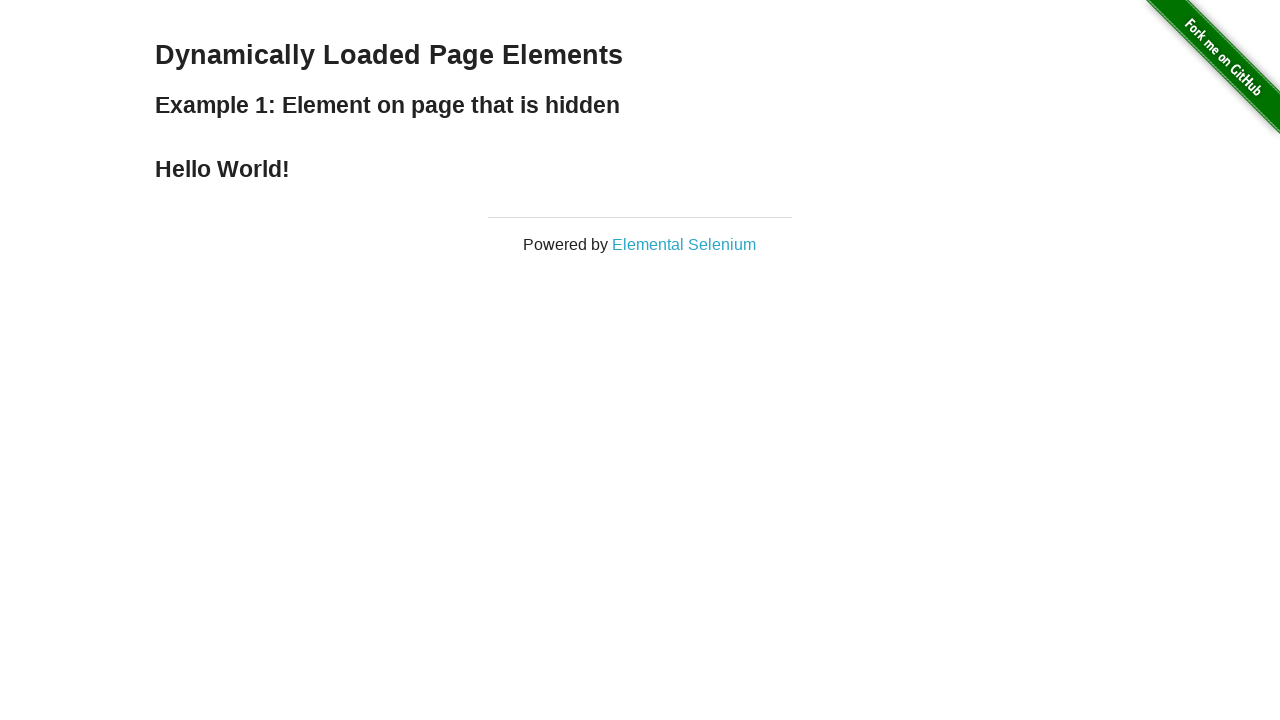

Verified that the finish element is displayed
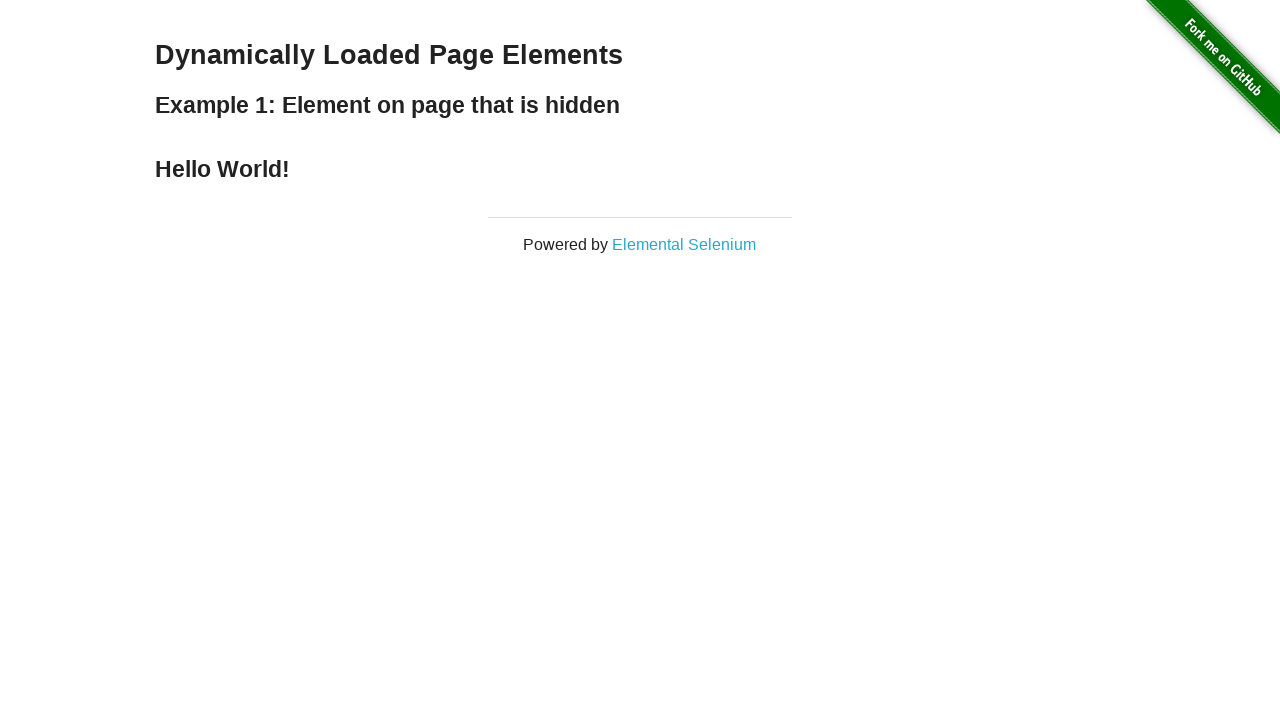

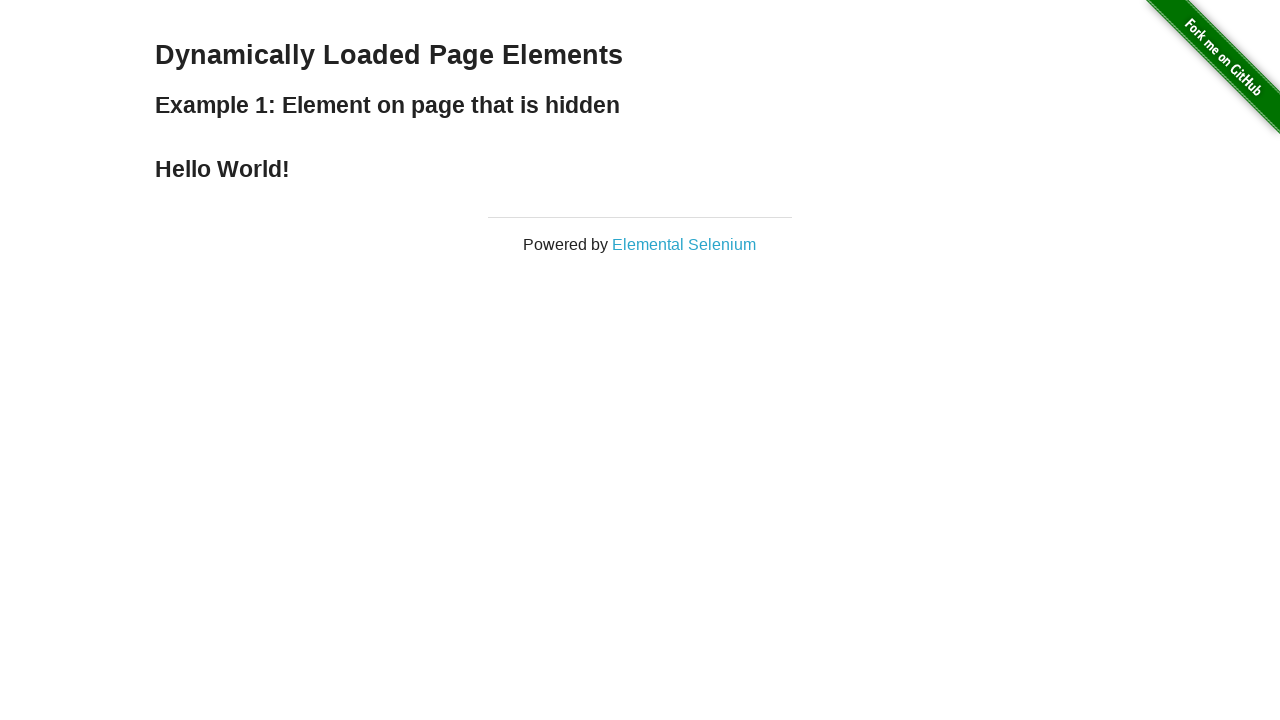